Navigates to a Chinese fund ranking page and clicks on the "show all" button to display all fund data without pagination, then verifies the data table loads.

Starting URL: http://fund.eastmoney.com/data/fundranking.html#tall;c0;r;s1yzf;pn50;ddesc;qsd20200802;qed20210802;qdii;zq;gg;gzbd;gzfs;bbzt;sfbb

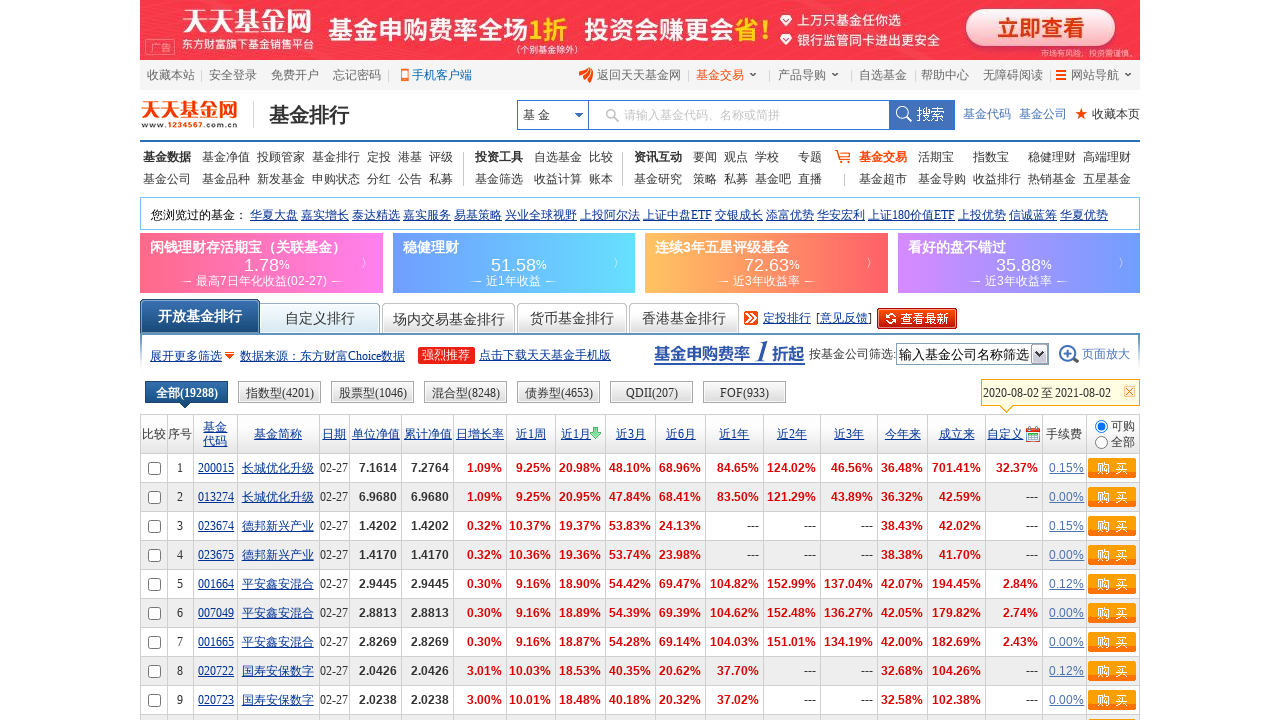

Clicked the 'show all' button to display all funds without pagination at (1072, 360) on xpath=//*[@id="showall"]
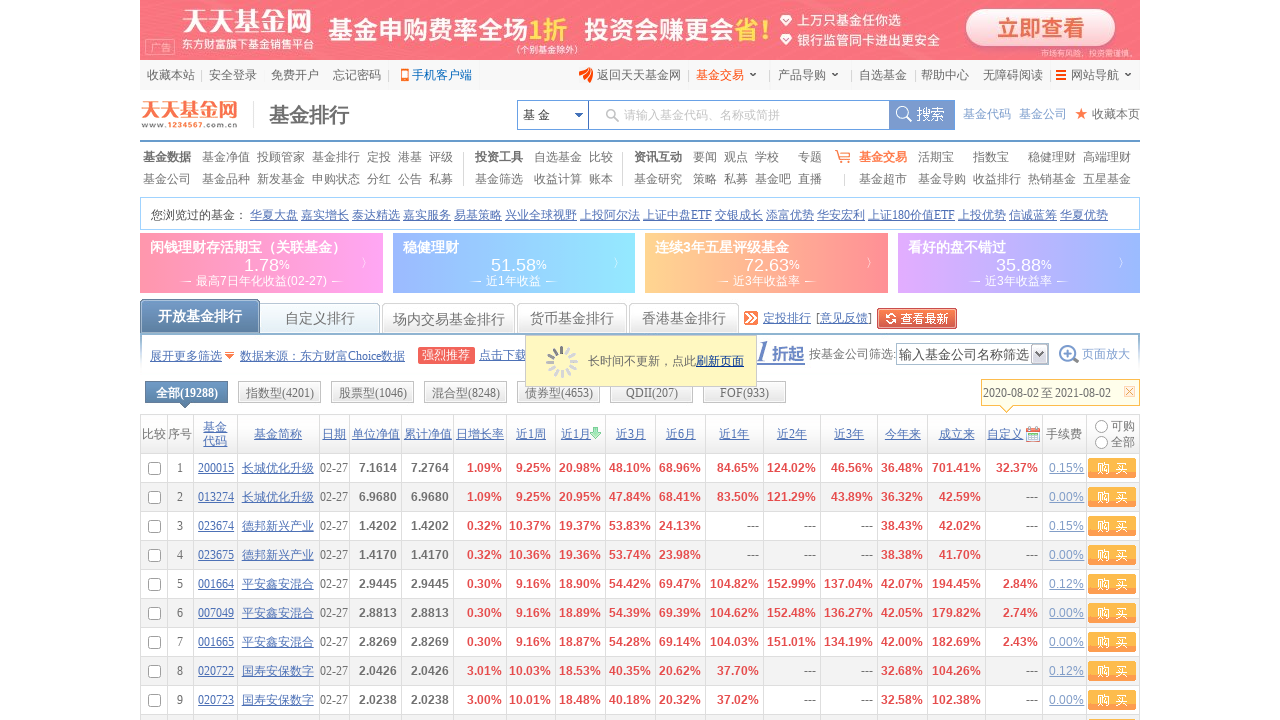

Waited 6 seconds for table data to load after clicking show all
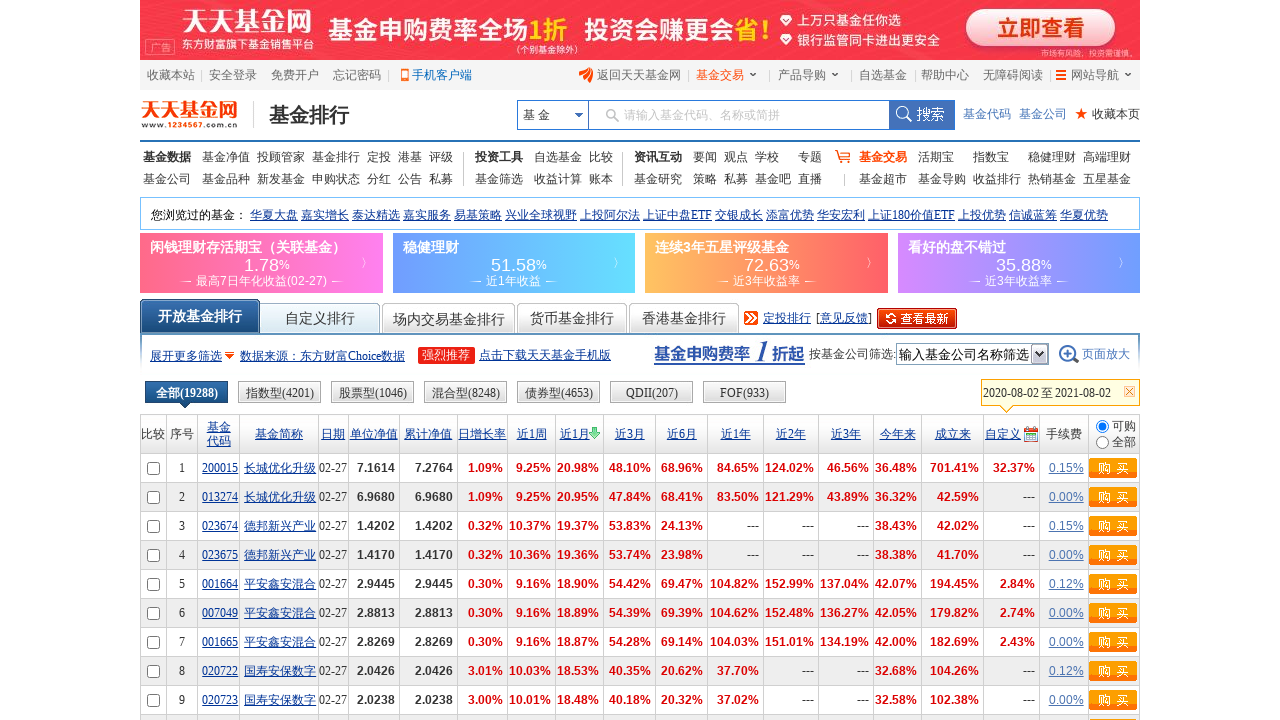

Verified the data table loaded with fund rows
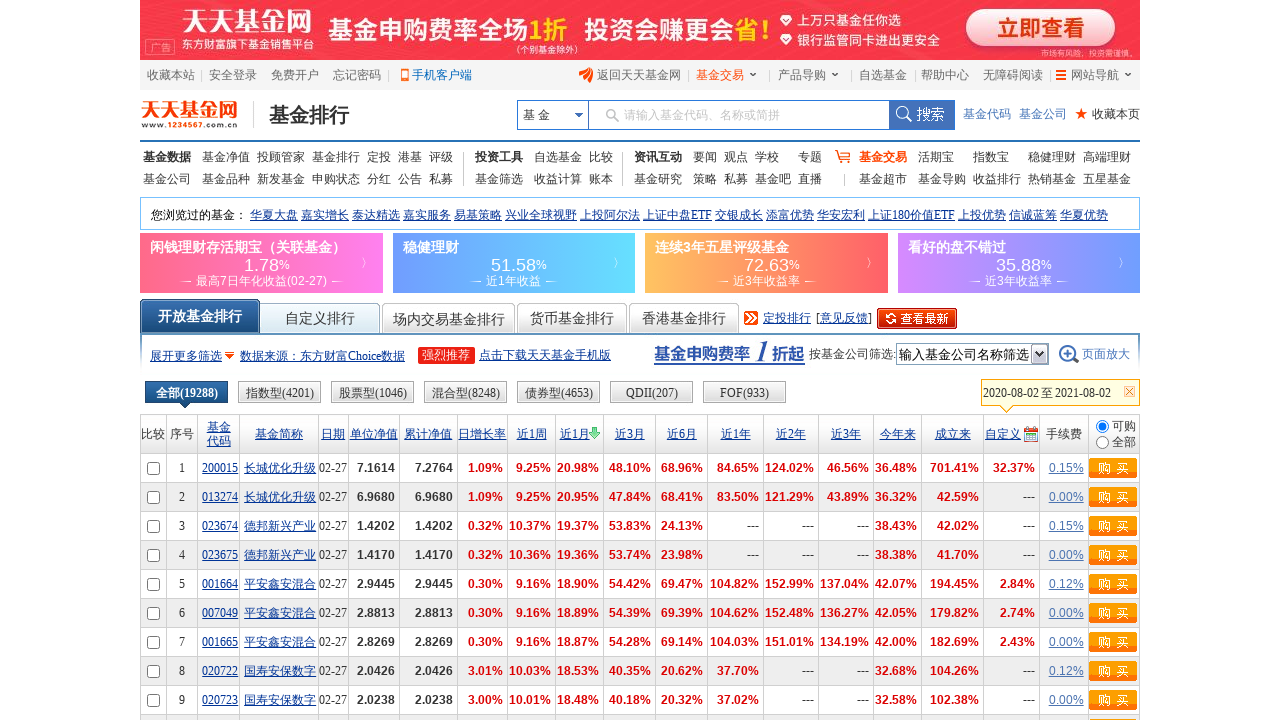

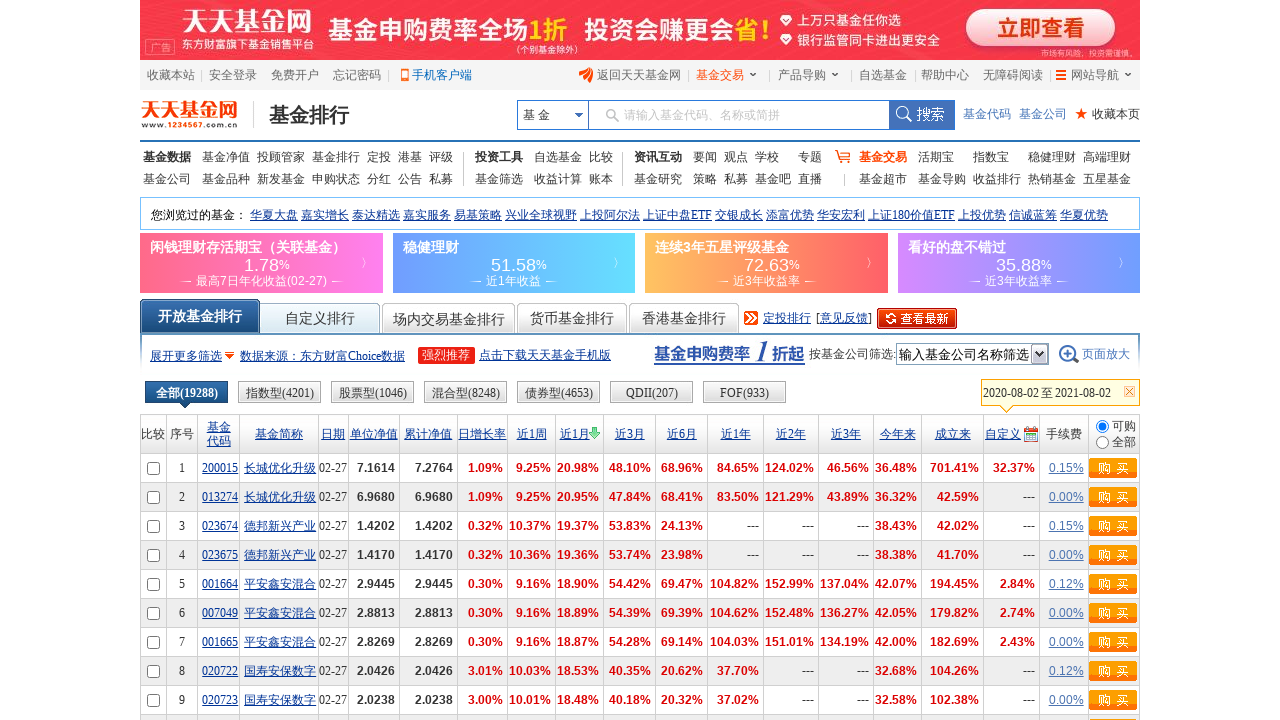